Tests drag and drop functionality by dragging element from column A to column B and verifying the swap occurred

Starting URL: https://the-internet.herokuapp.com/drag_and_drop

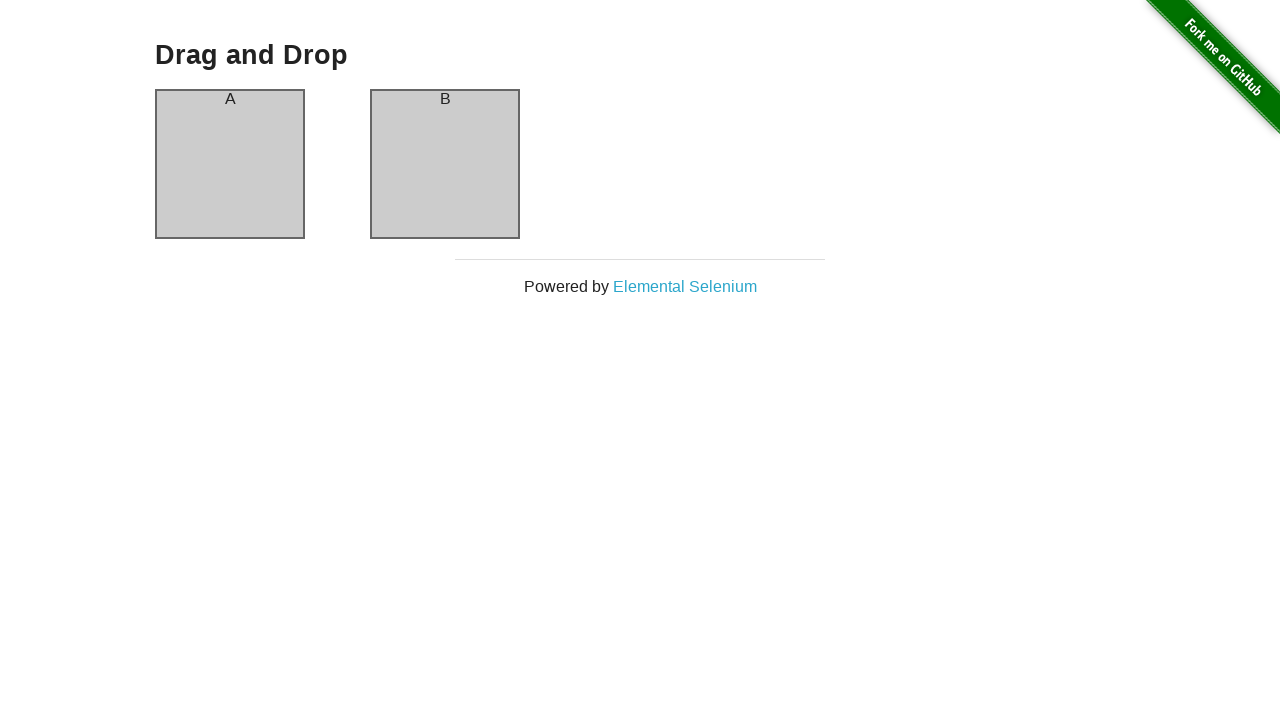

Located source element in column A
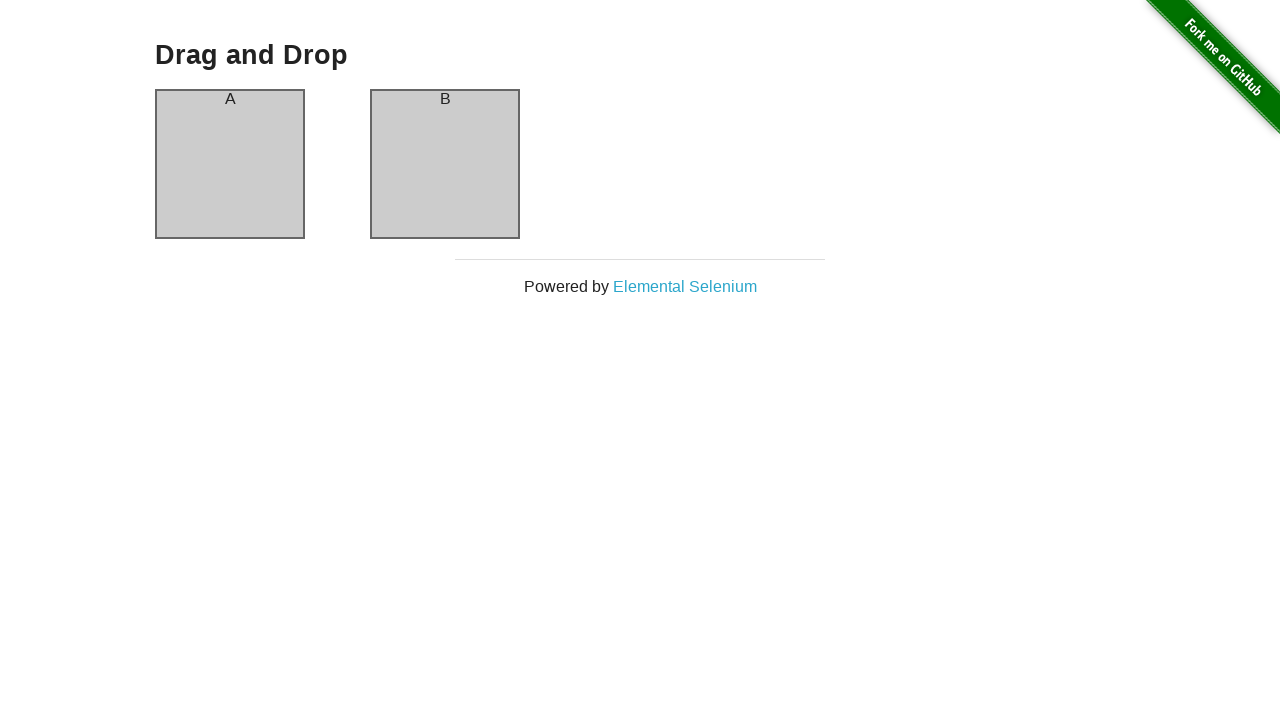

Located target element in column B
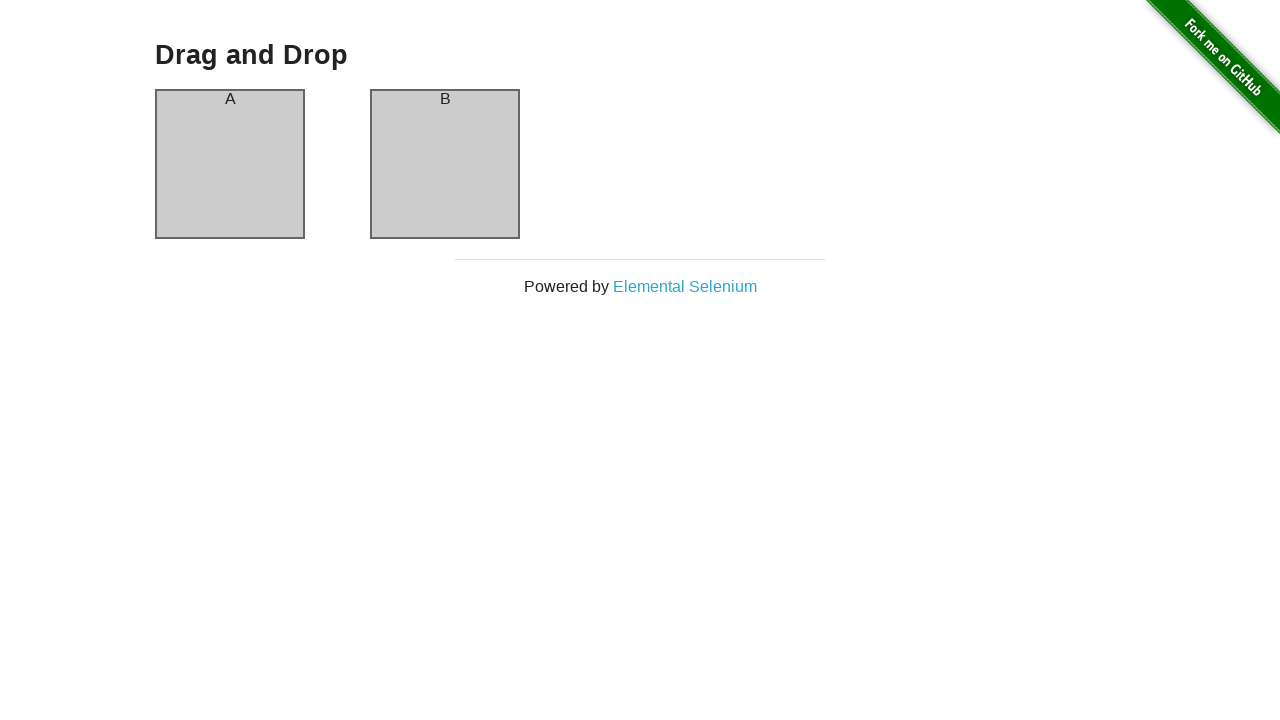

Dragged element from column A to column B at (445, 164)
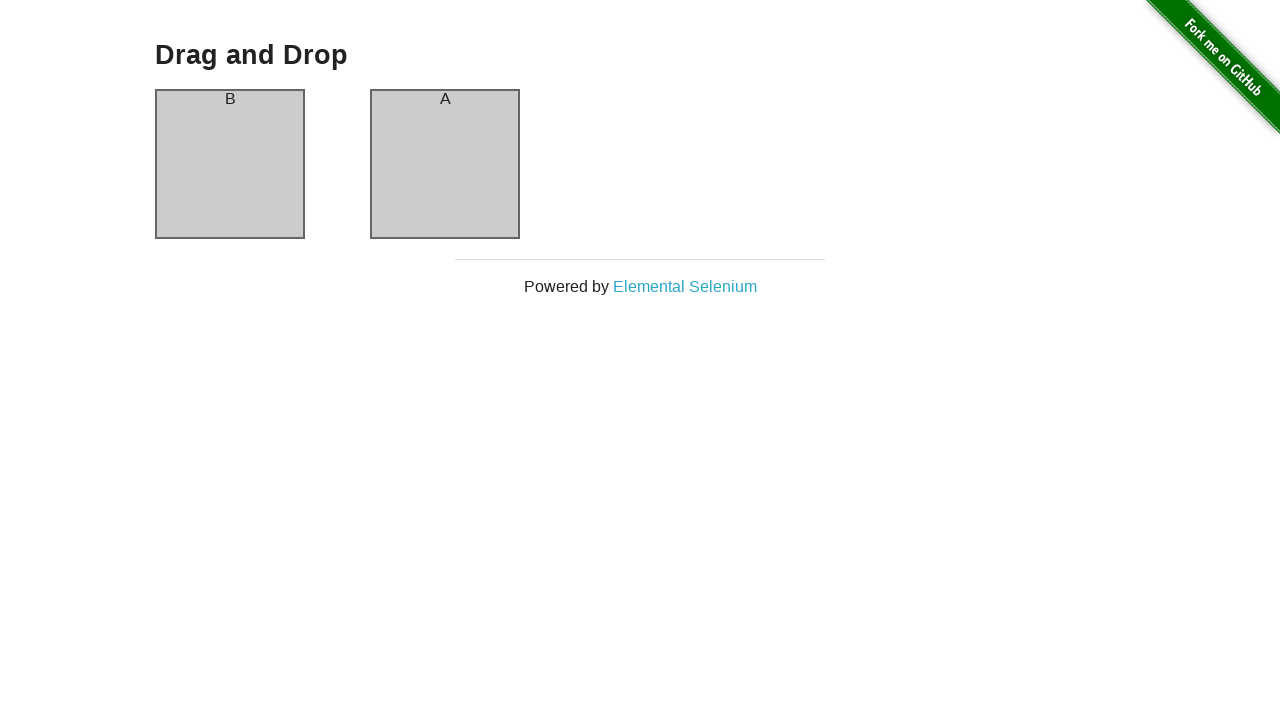

Verified that column B now contains element 'A' after drag and drop swap
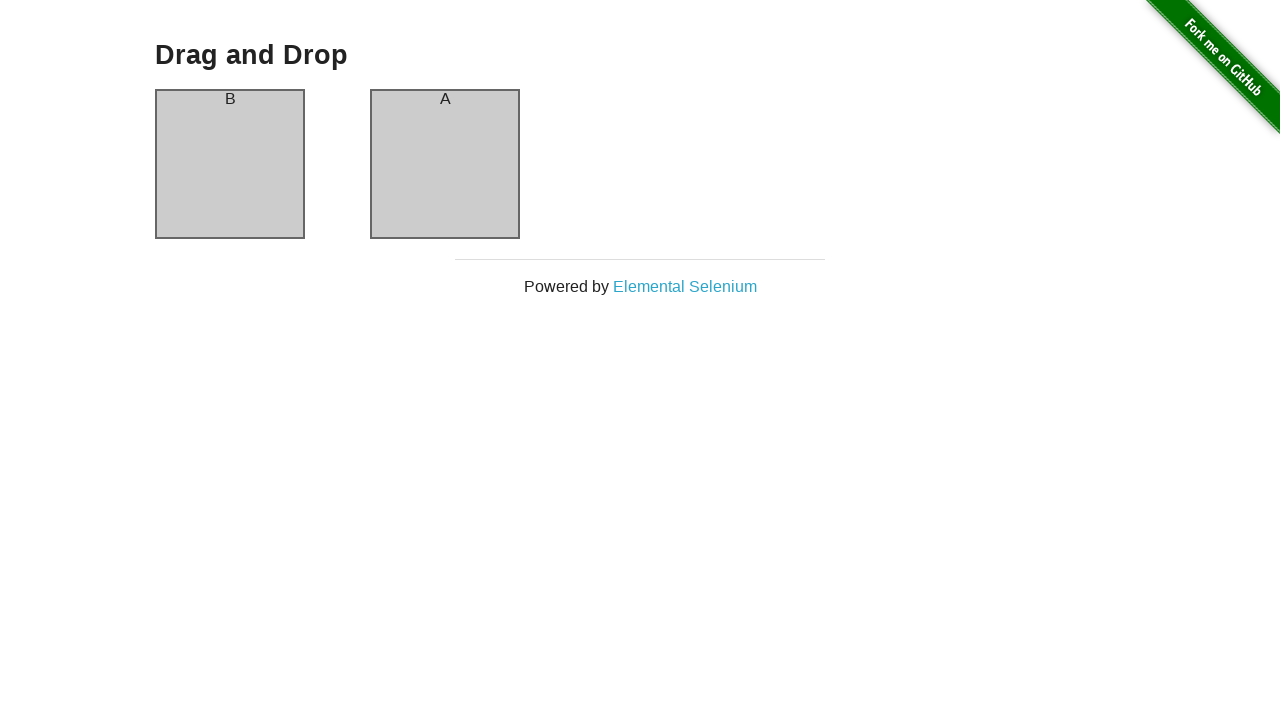

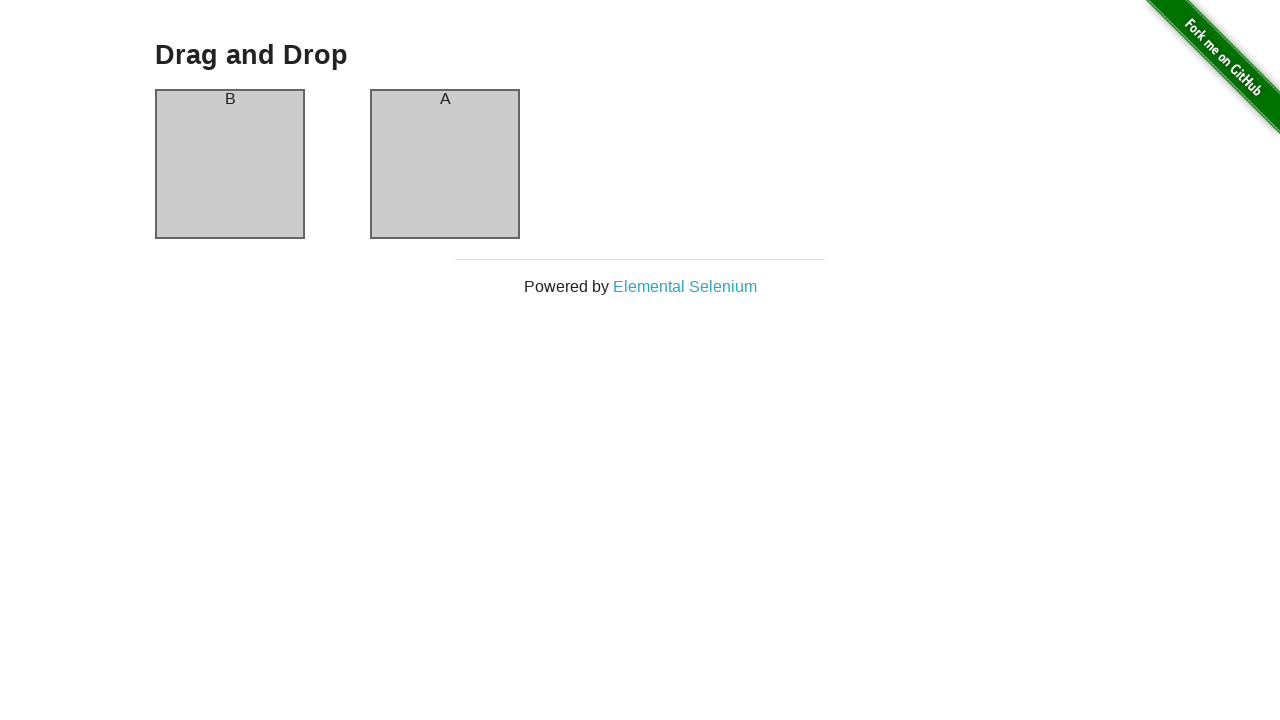